Tests dynamic properties page by waiting for and clicking a button that becomes visible after a delay

Starting URL: https://demoqa.com/dynamic-properties

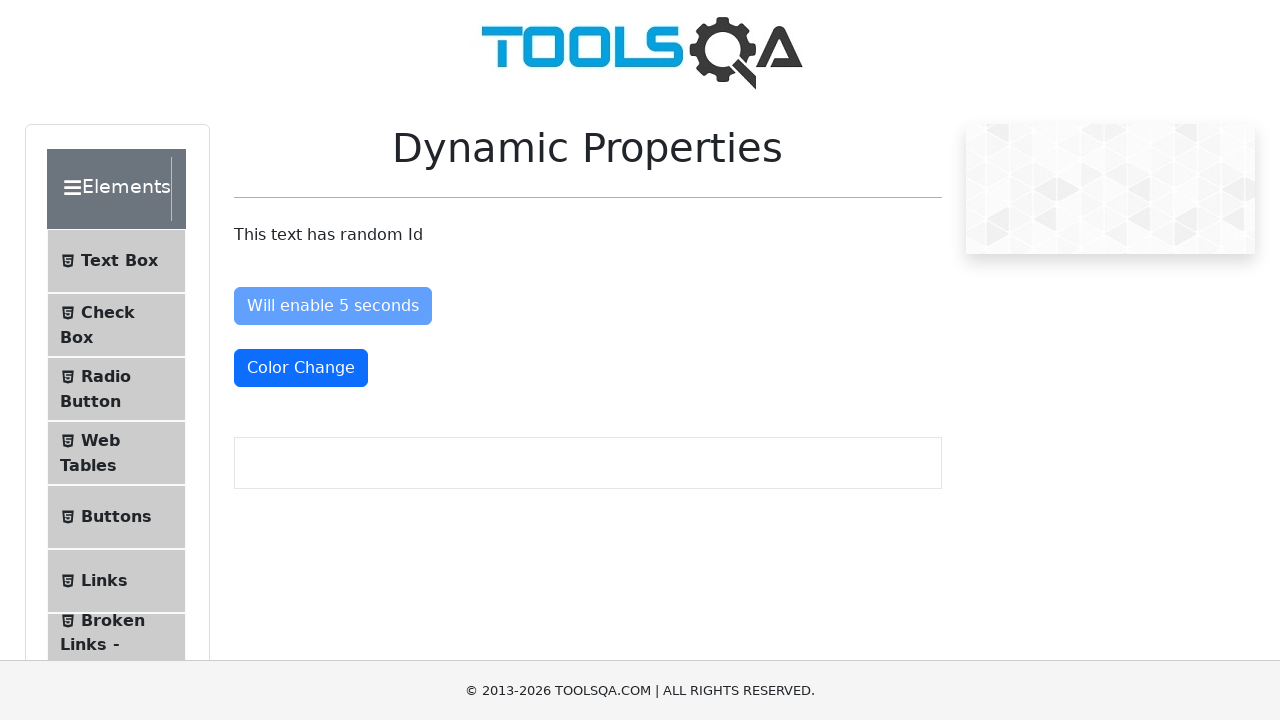

Waited for button#visibleAfter to become visible (timeout: 10s)
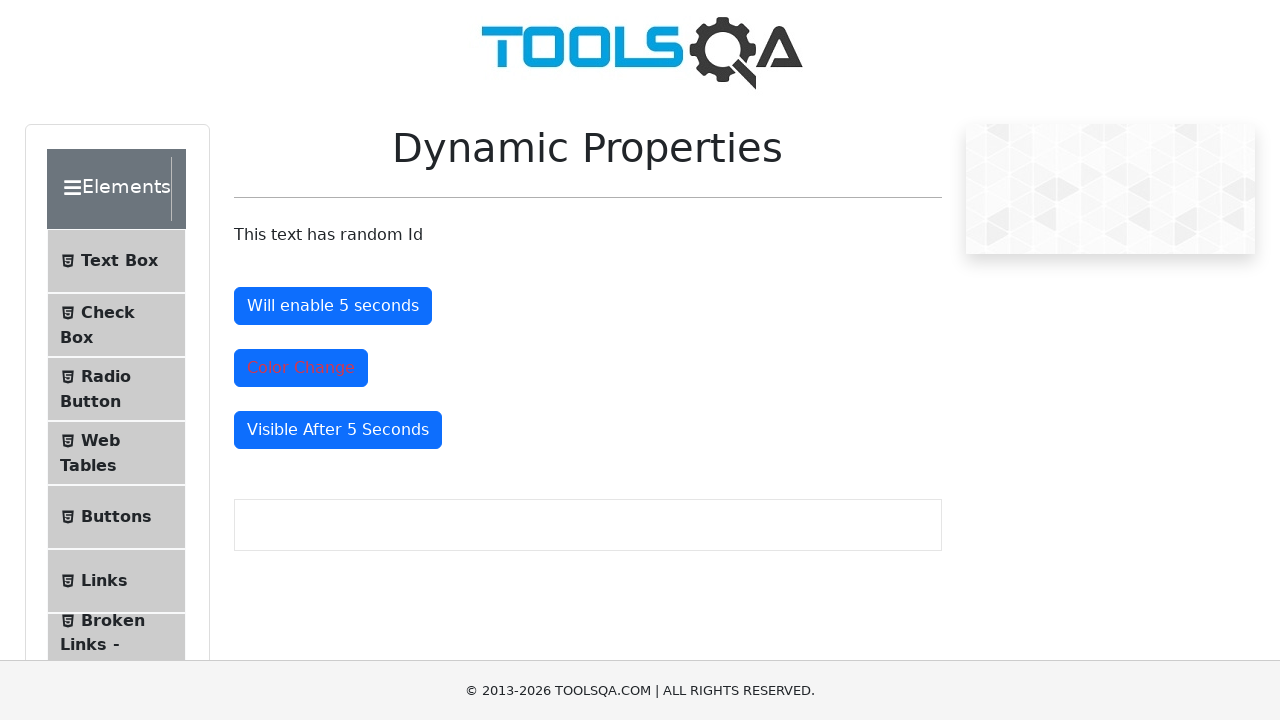

Clicked the dynamically visible button#visibleAfter at (338, 430) on button#visibleAfter
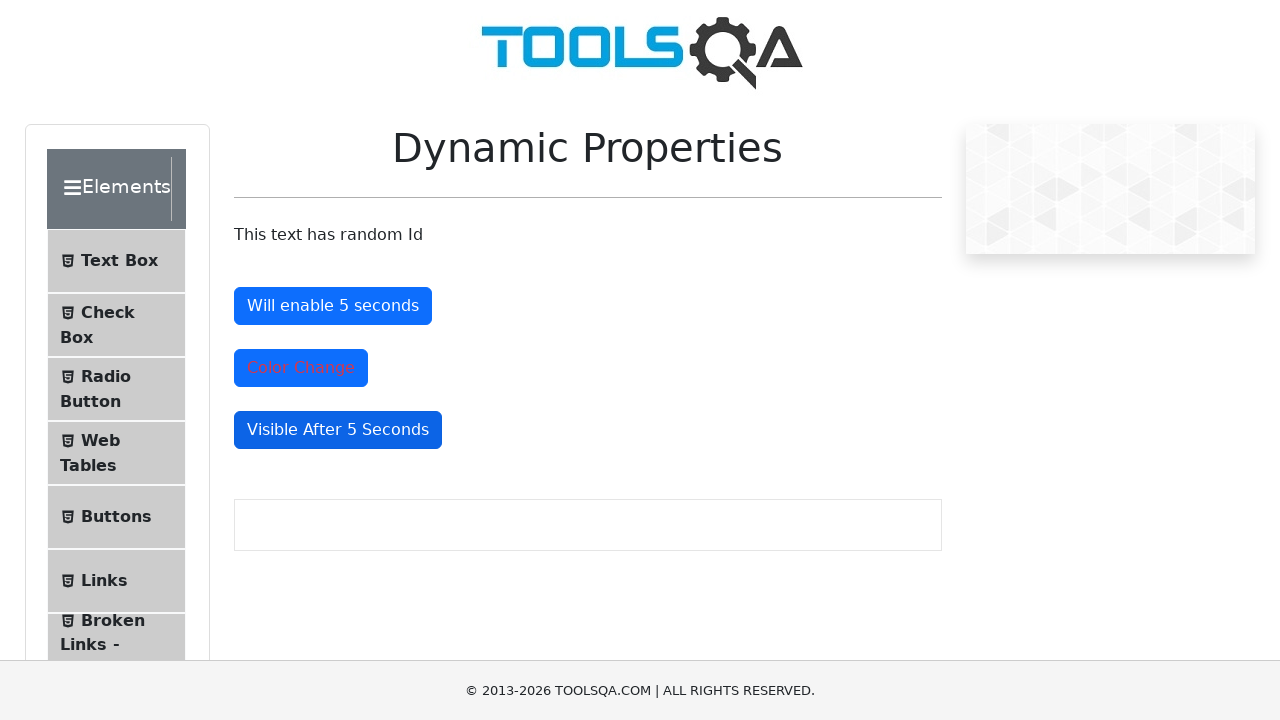

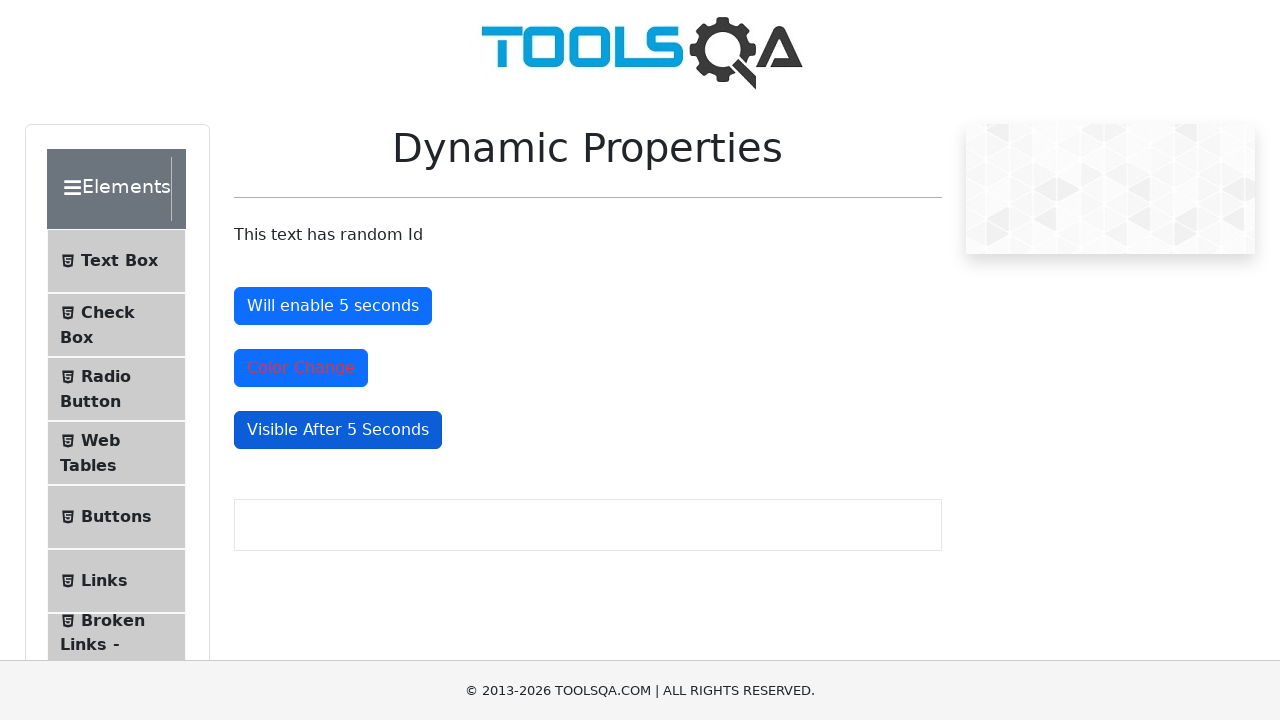